Navigates to a test automation practice site and interacts with a table element by verifying the table structure (rows and columns) and reading cell content.

Starting URL: https://testautomationpractice.blogspot.com/

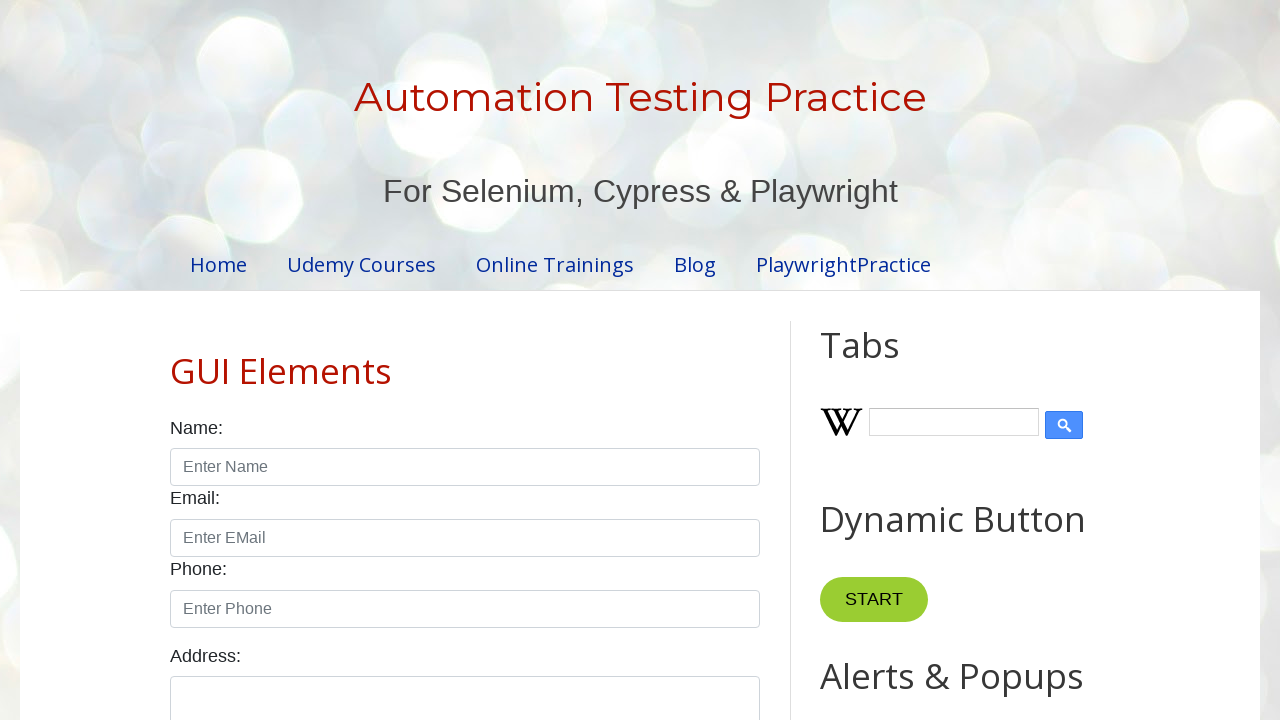

Navigated to test automation practice site
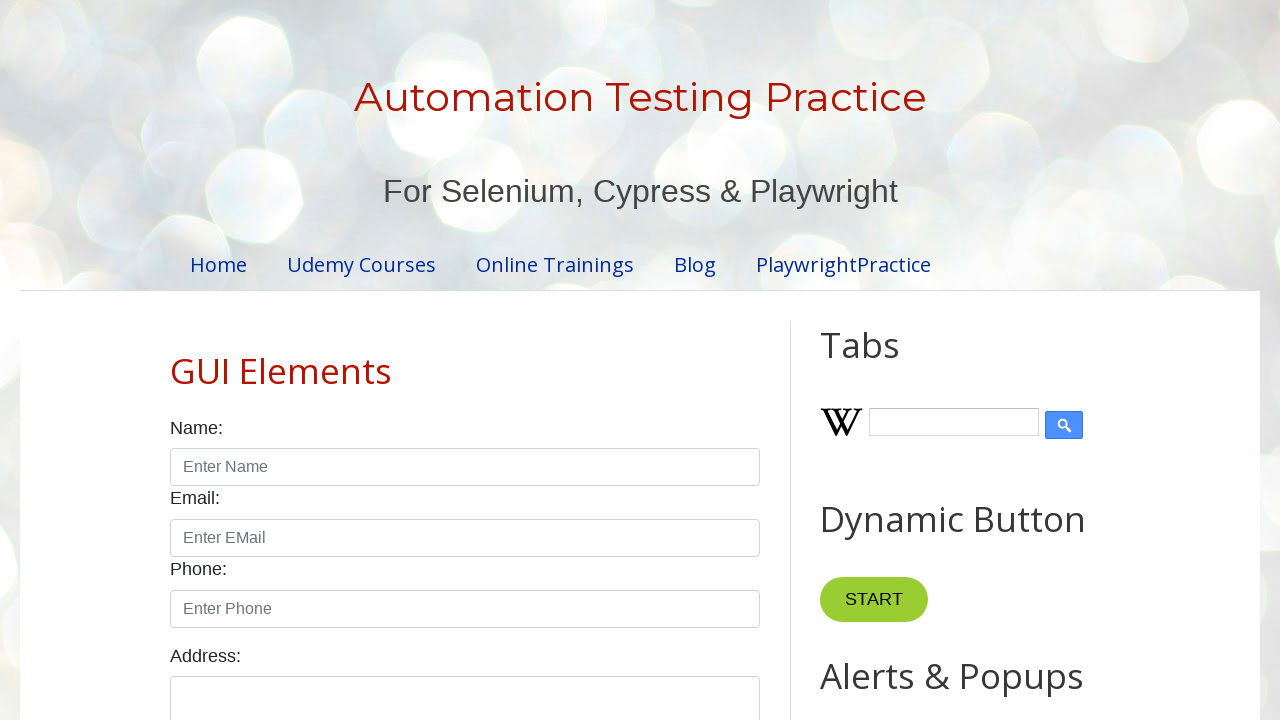

Table with name 'BookTable' is visible on the page
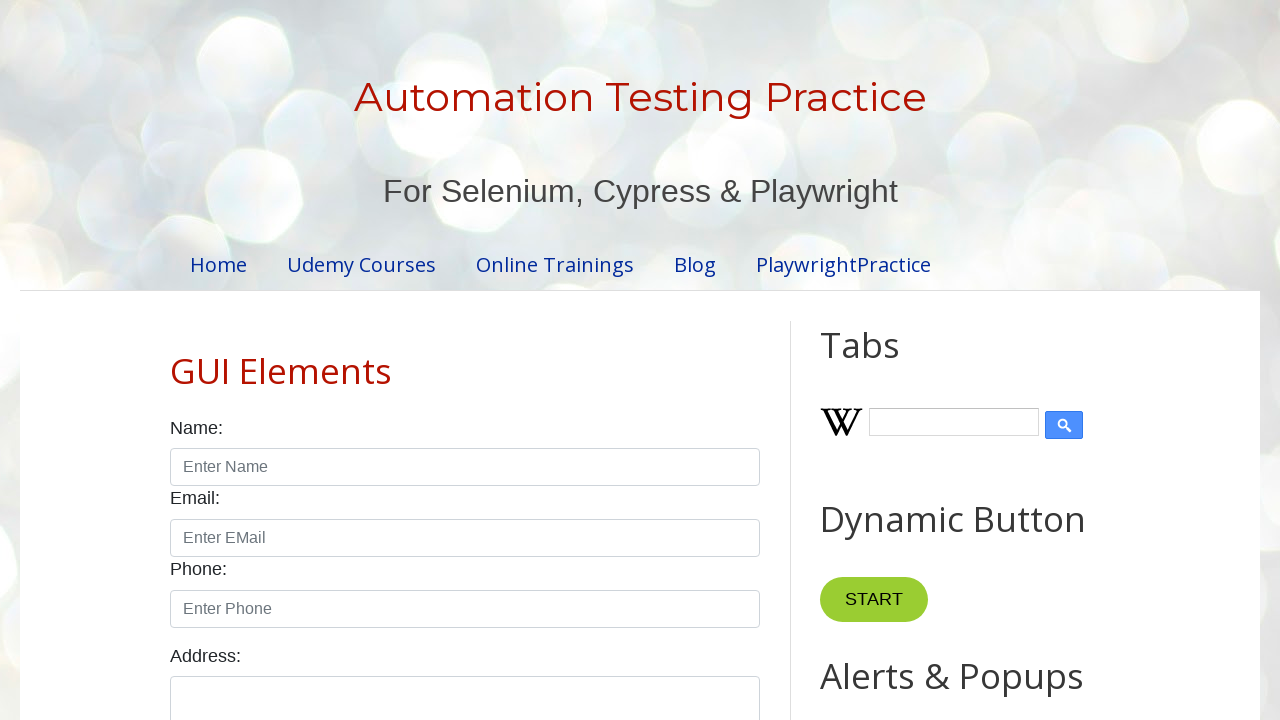

Verified table rows exist in the BookTable
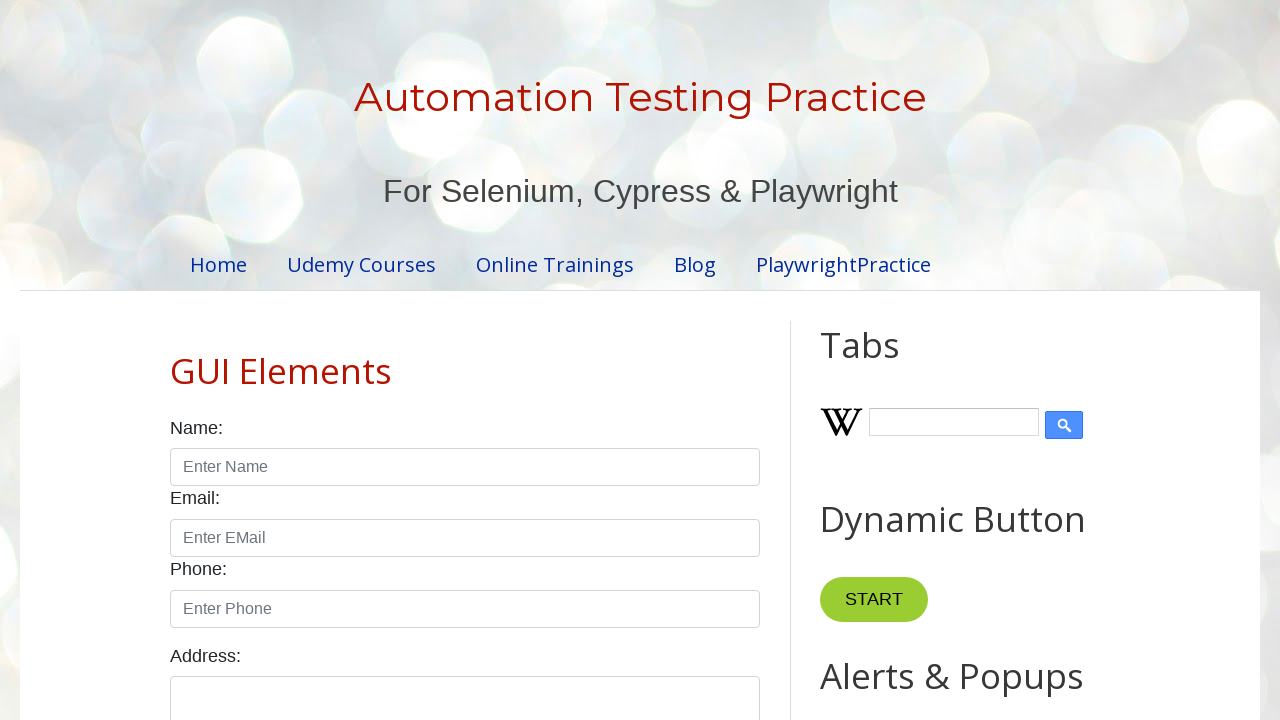

Verified table headers/columns exist in the BookTable
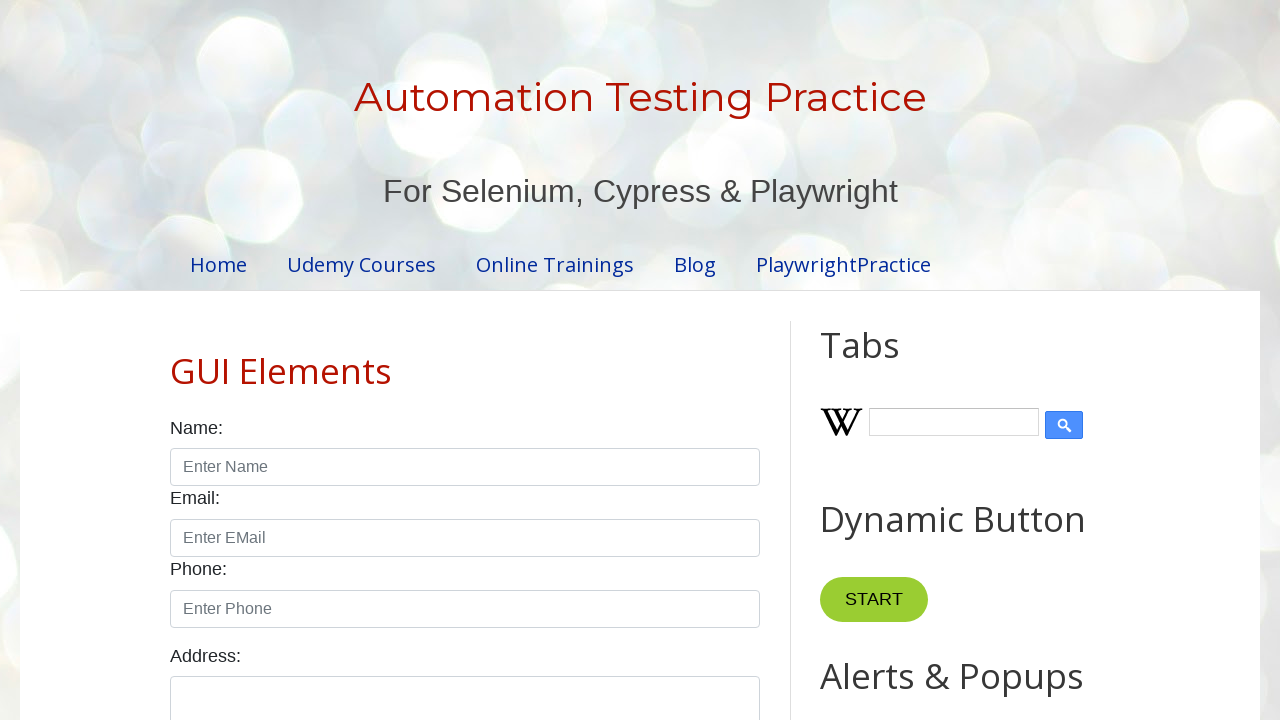

Located cell at row 3, column 2 in the BookTable
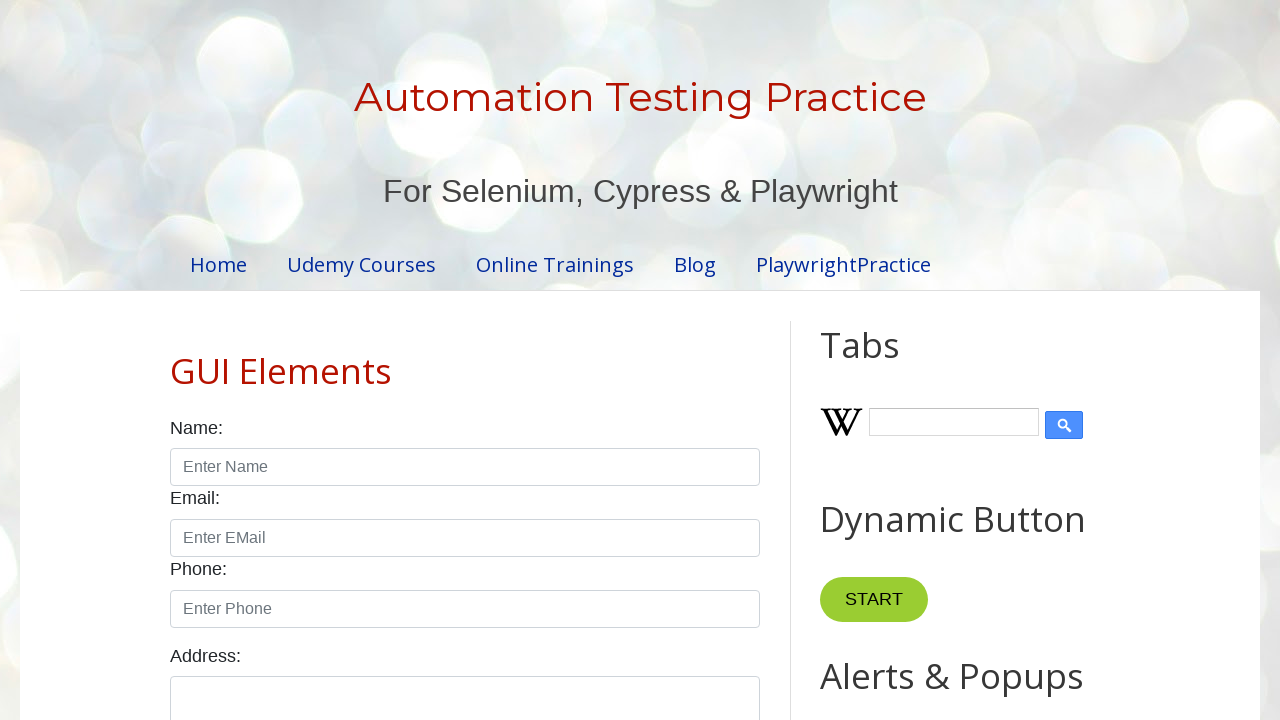

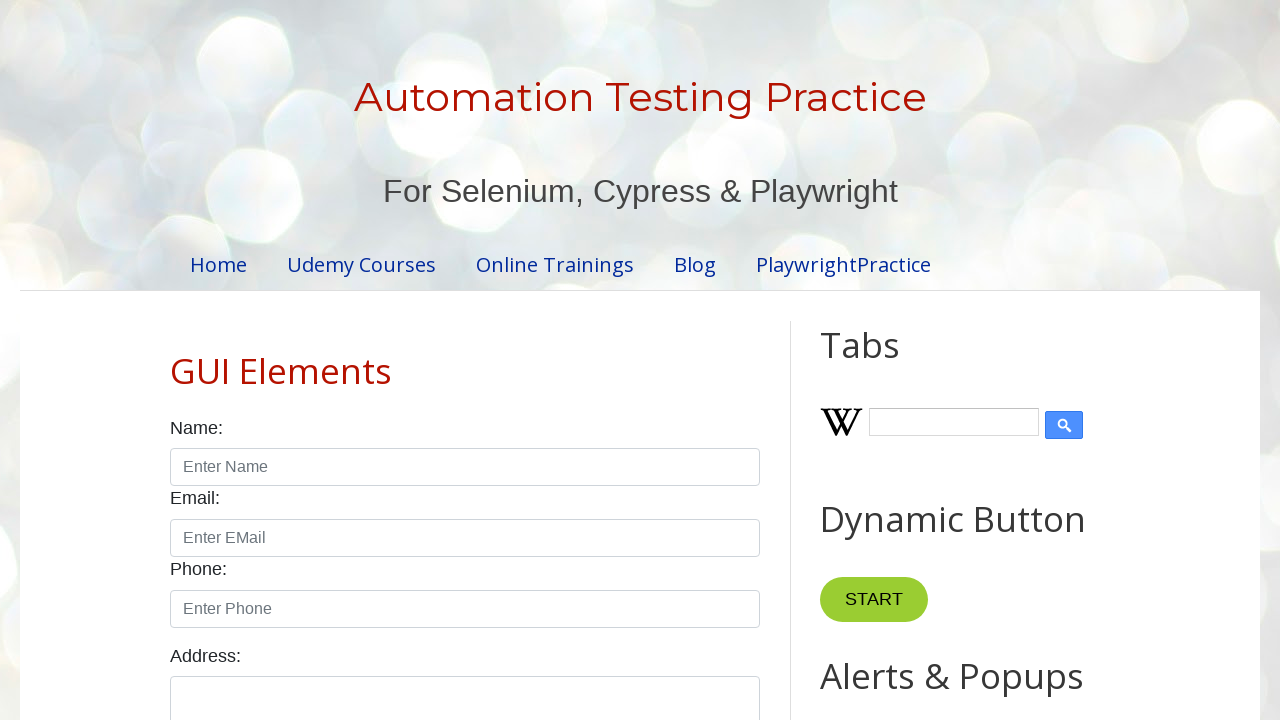